Selects options from a dropdown menu using different selection methods

Starting URL: https://demoqa.com/select-menu

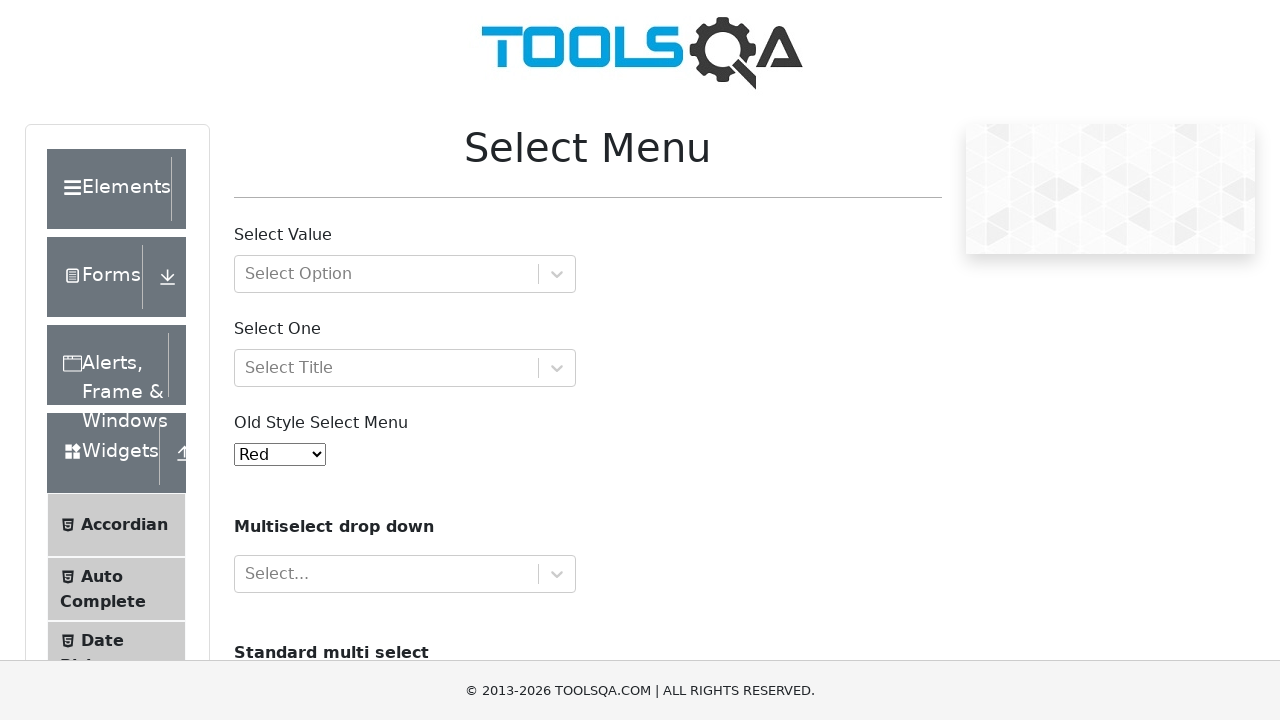

Selected 'Green' option from dropdown by visible text on #oldSelectMenu
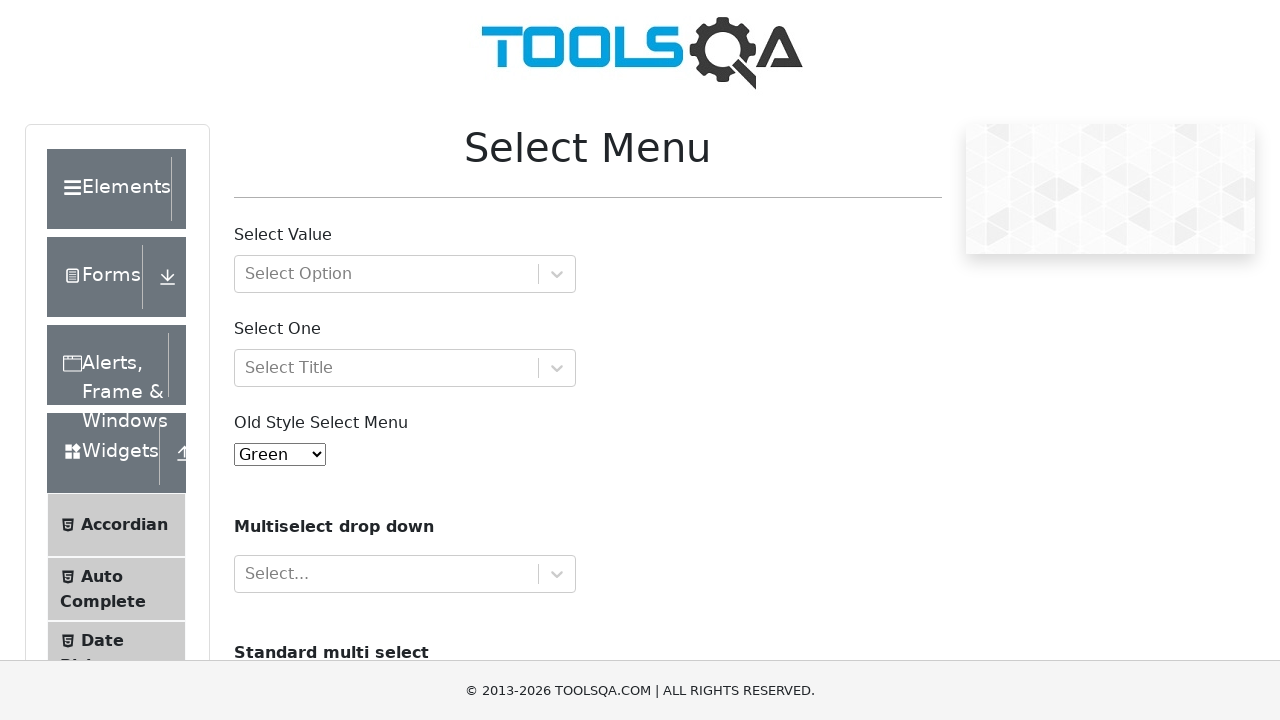

Selected option with value '1' from dropdown on #oldSelectMenu
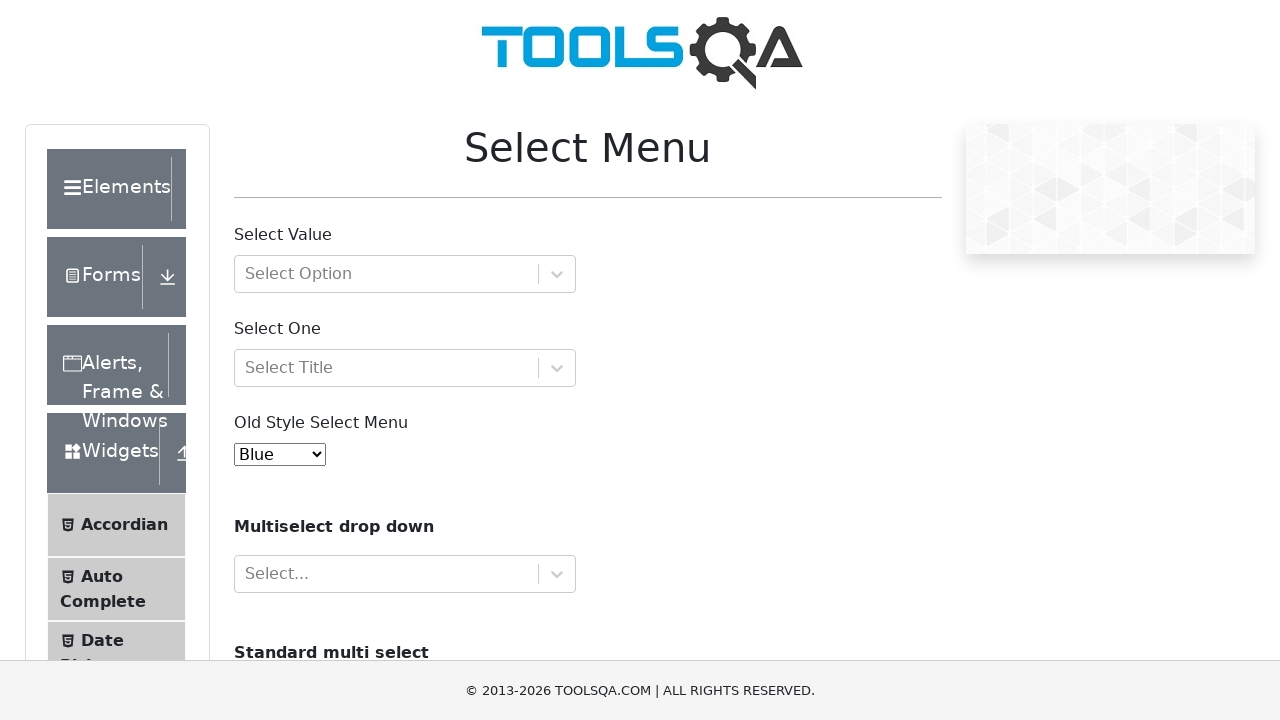

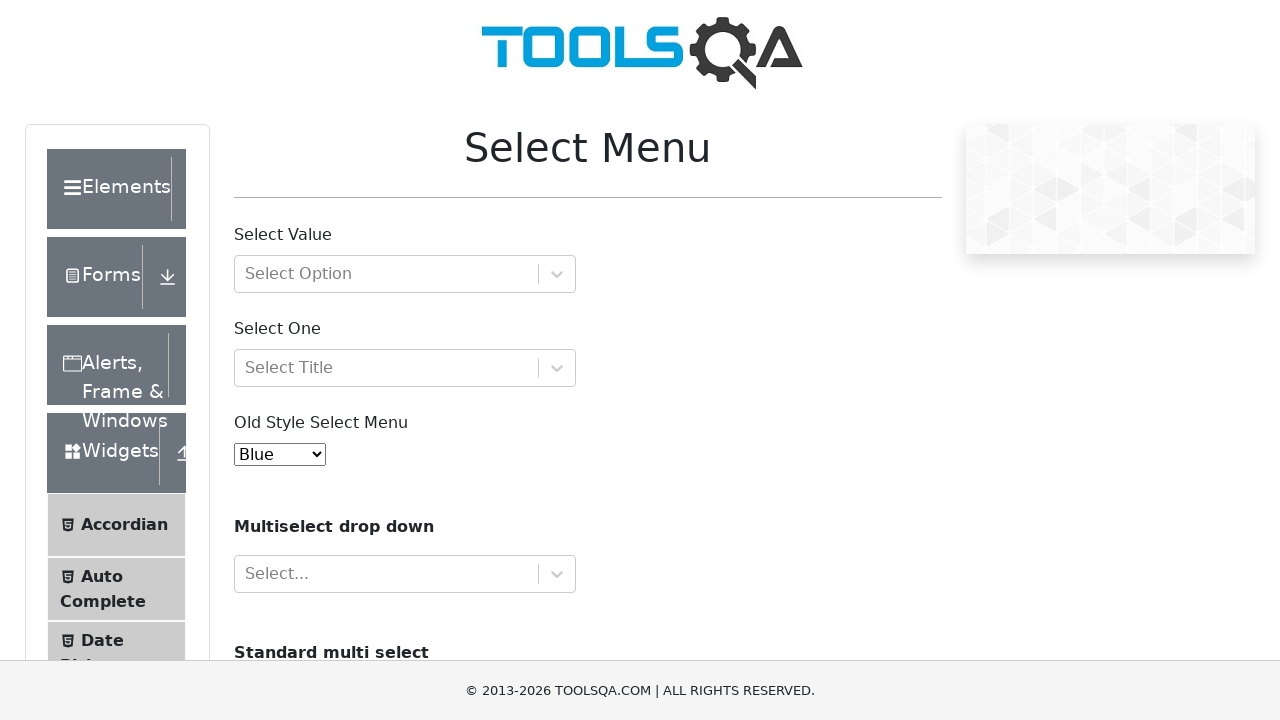